Tests an old-style HTML select dropdown by selecting options by value, index, and visible text

Starting URL: https://demoqa.com/select-menu

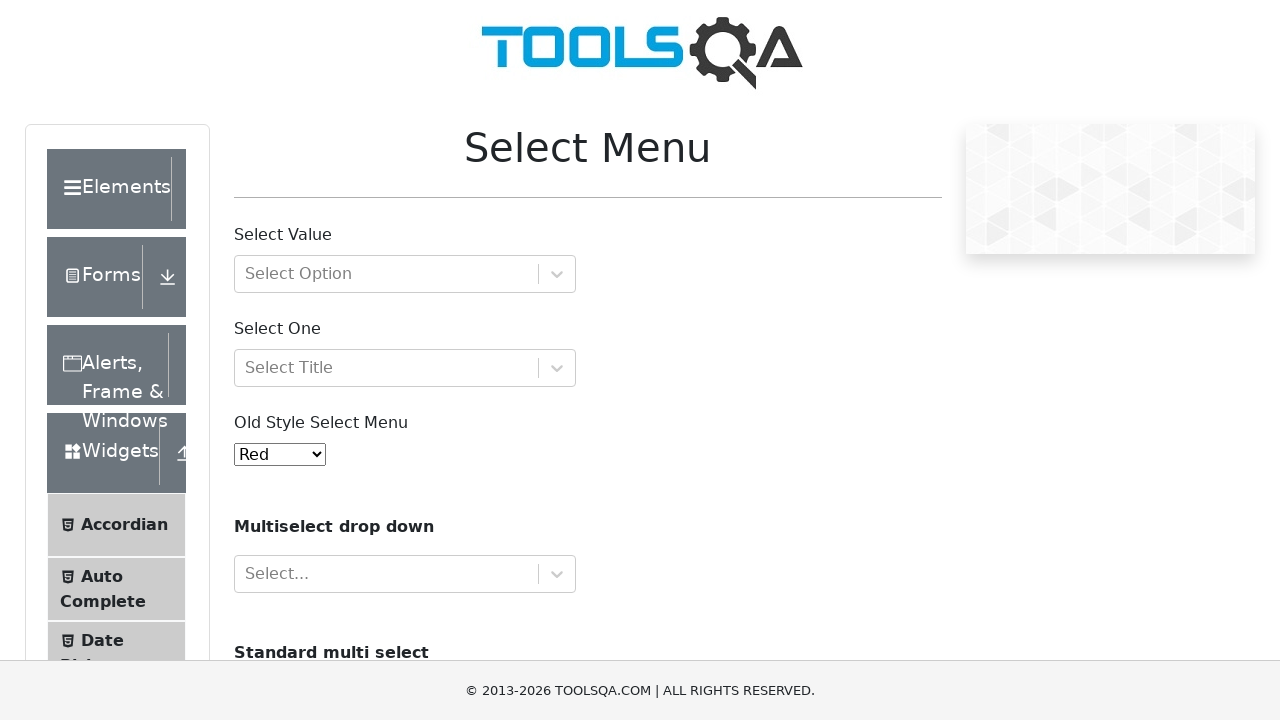

Old-style select dropdown '#oldSelectMenu' is visible and ready
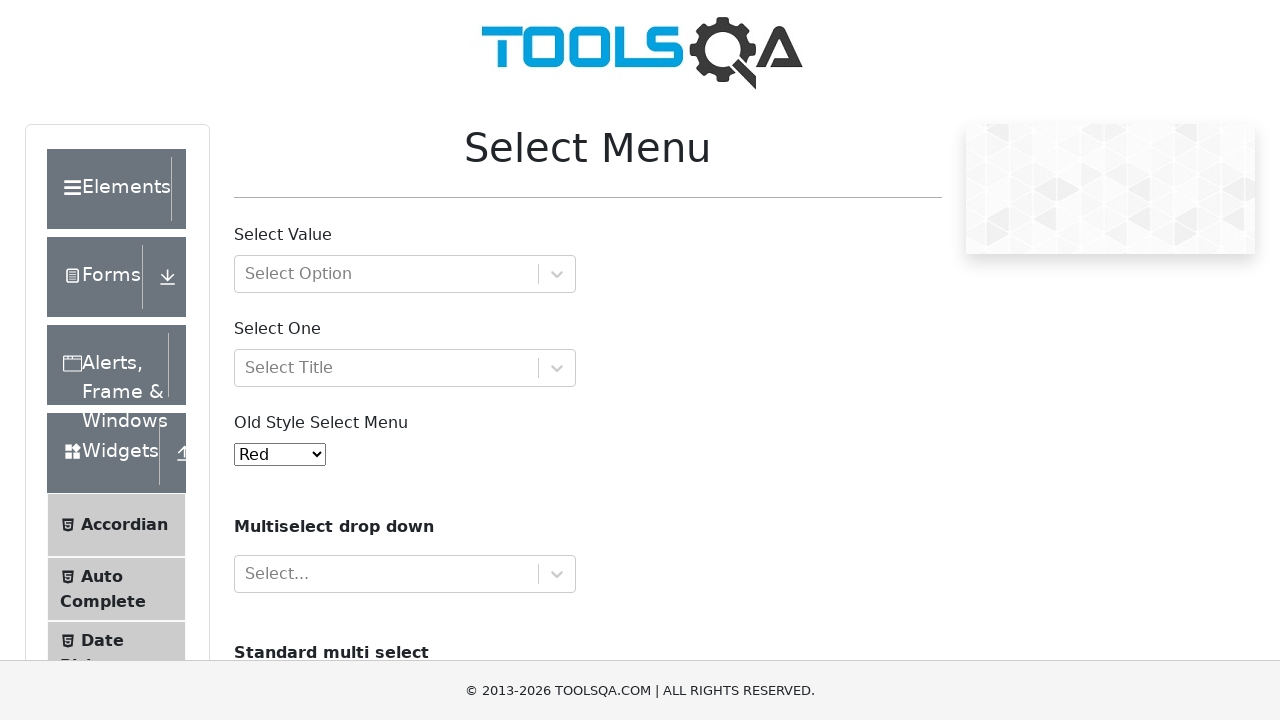

Selected option by value '3' (Yellow) from old-style select dropdown on #oldSelectMenu
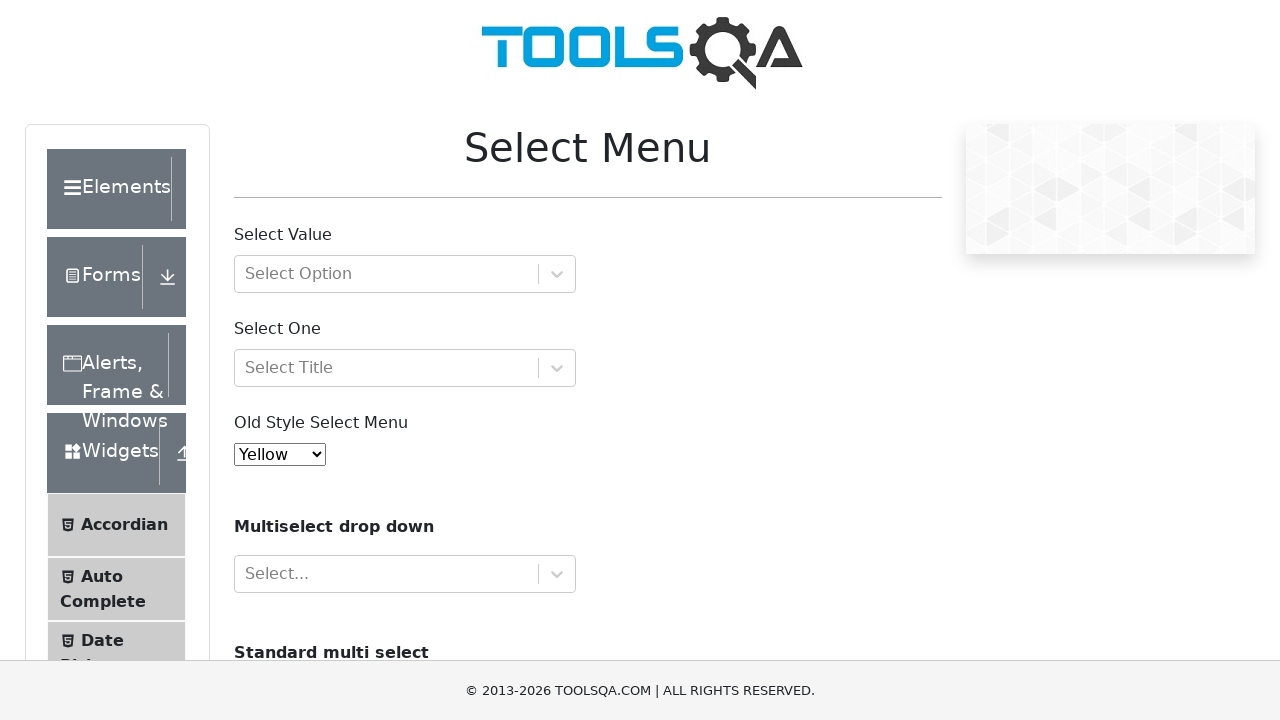

Selected option by index 0 (Red) from old-style select dropdown on #oldSelectMenu
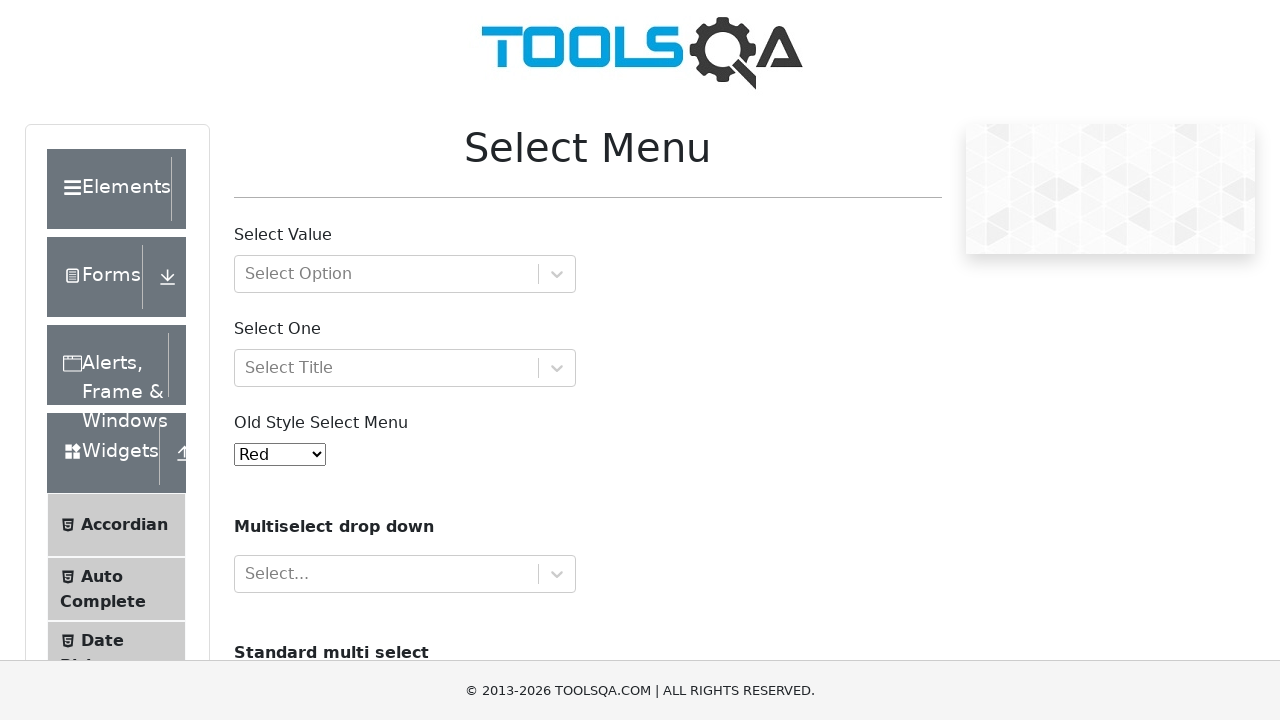

Selected option by visible text 'Blue' from old-style select dropdown on #oldSelectMenu
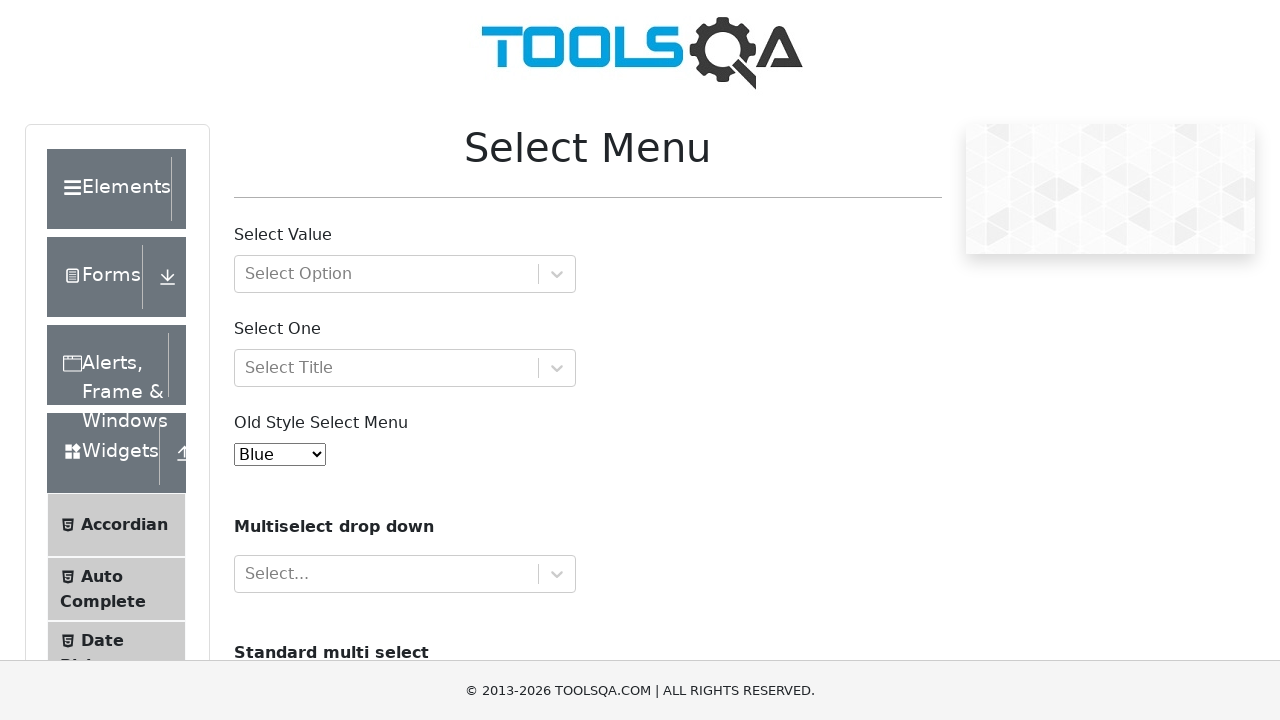

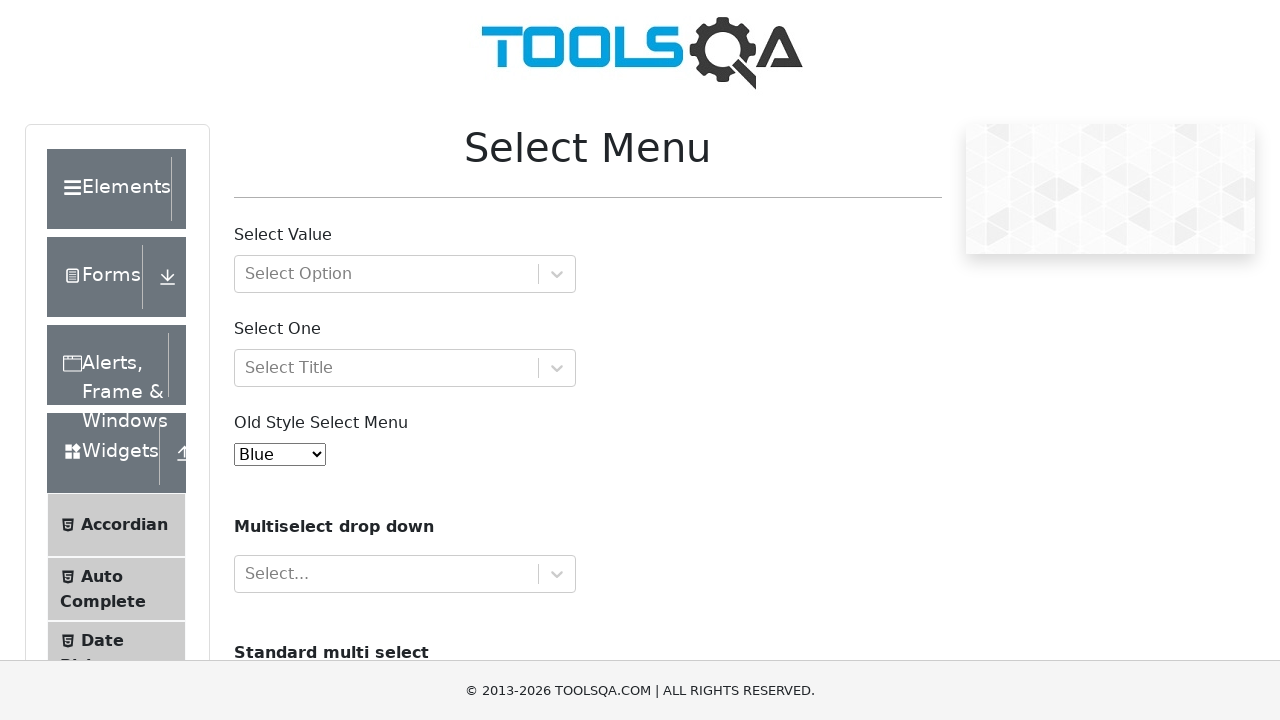